Searches for products with "ca" and adds the third product to the cart

Starting URL: https://rahulshettyacademy.com/seleniumPractise/#/

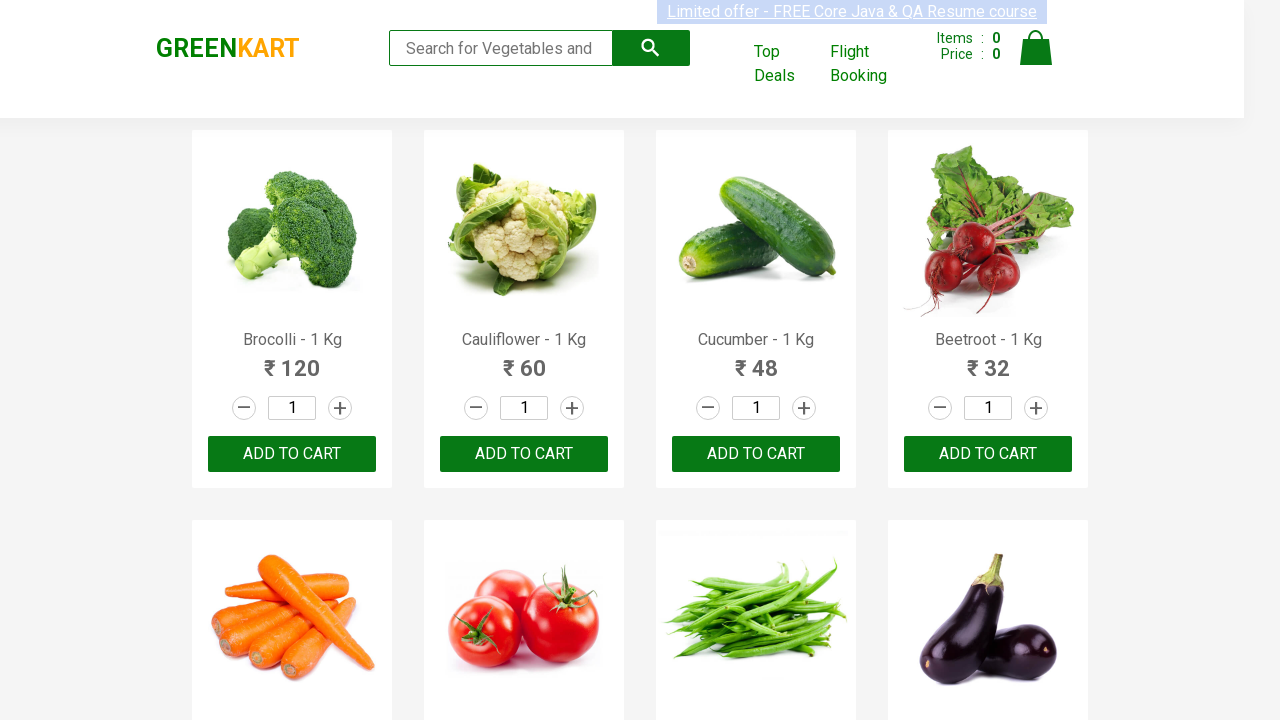

Filled search field with 'ca' on .search-keyword
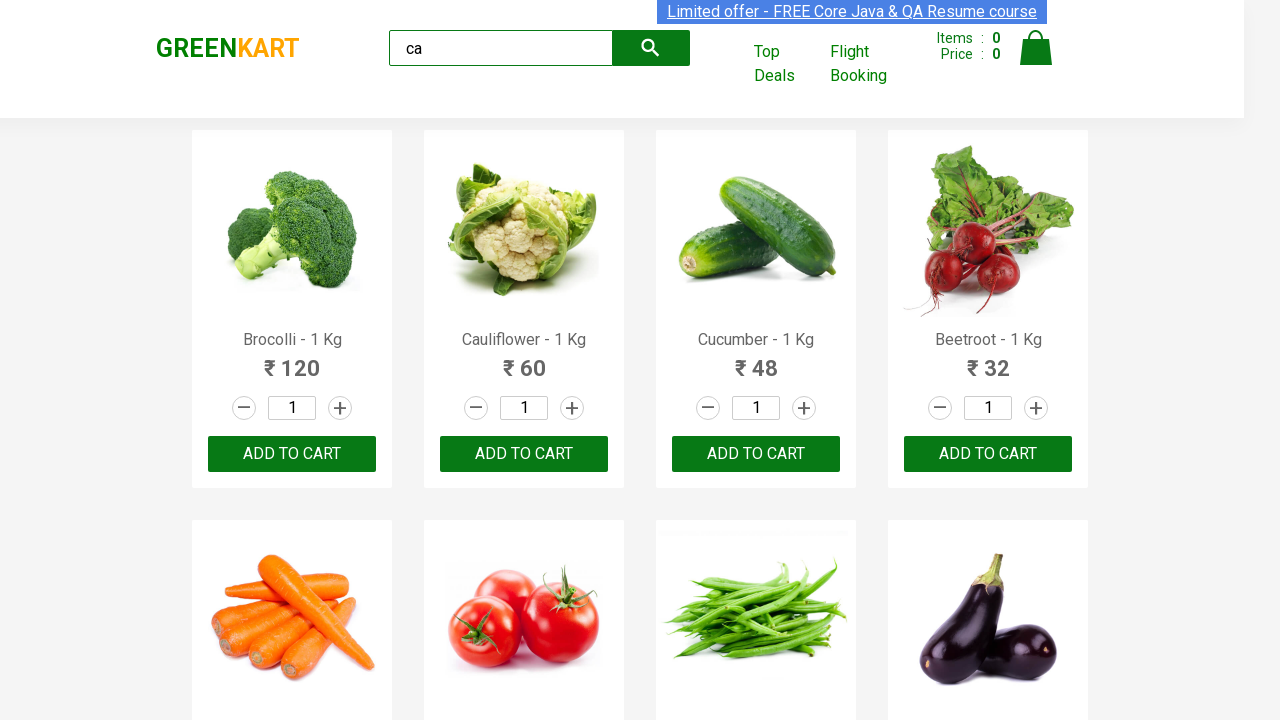

Products loaded after searching for 'ca'
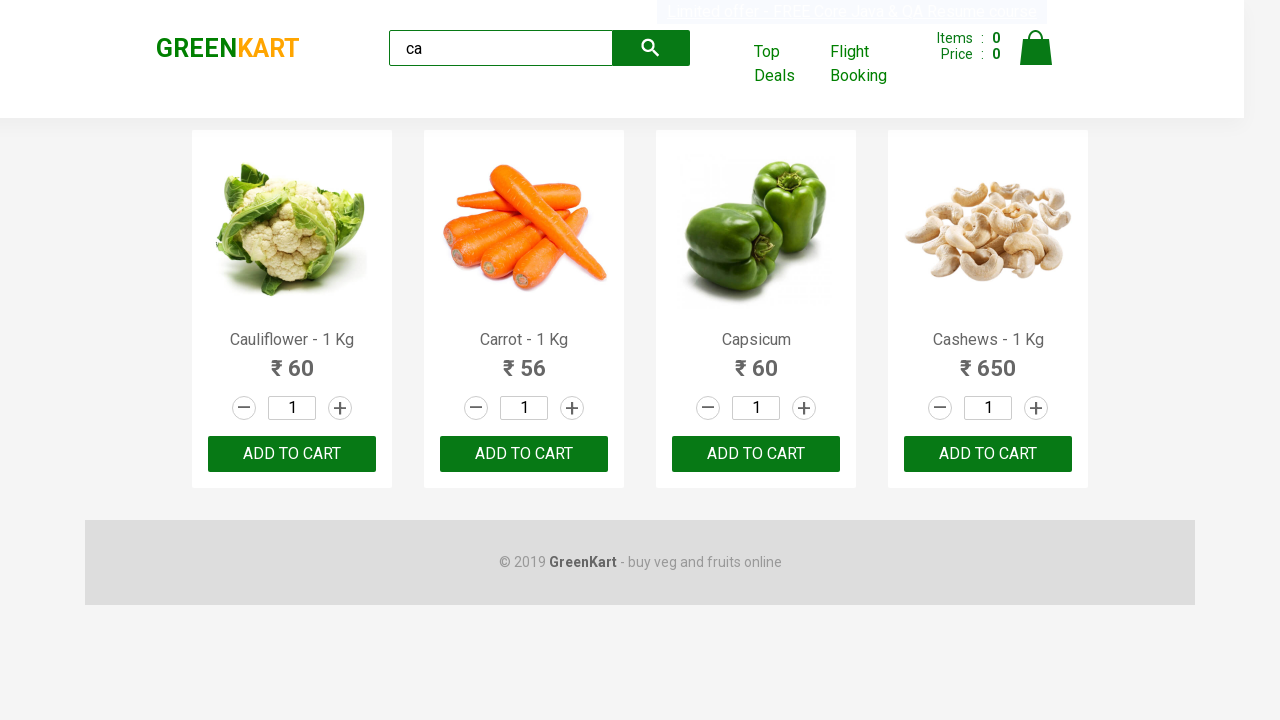

Clicked ADD TO CART button on the third product at (756, 454) on .products .product >> nth=2 >> text=ADD TO CART
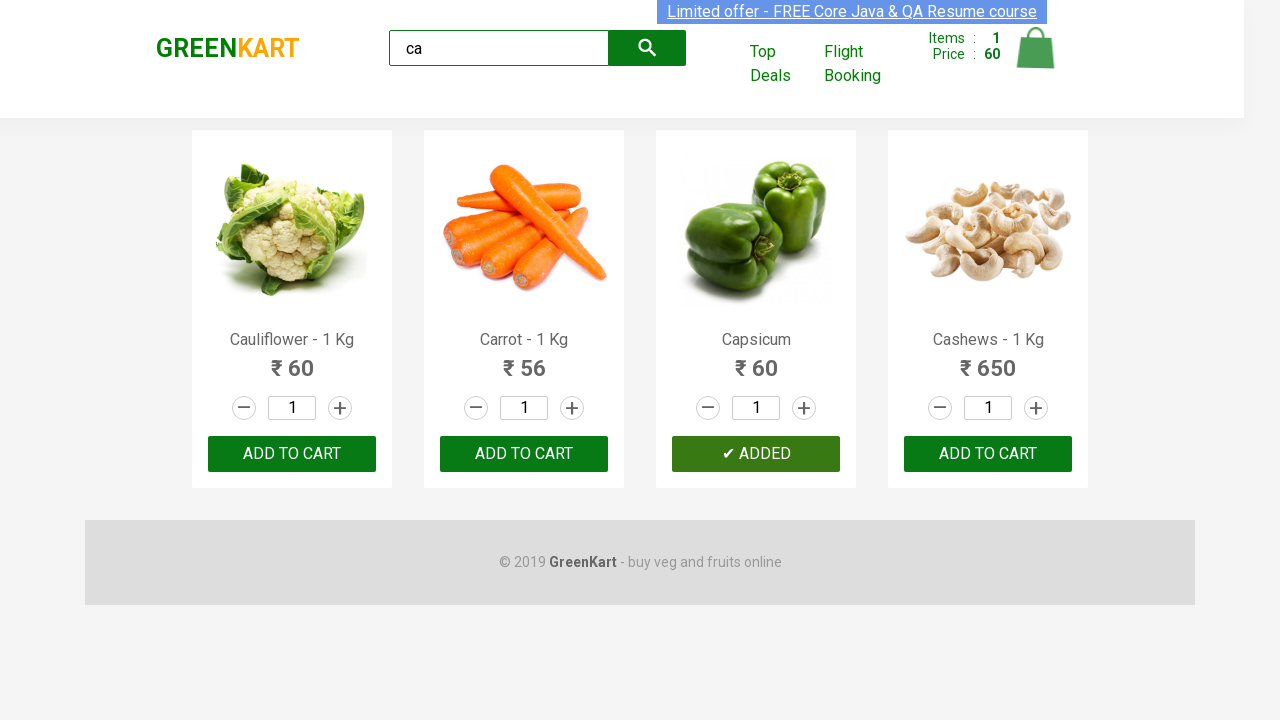

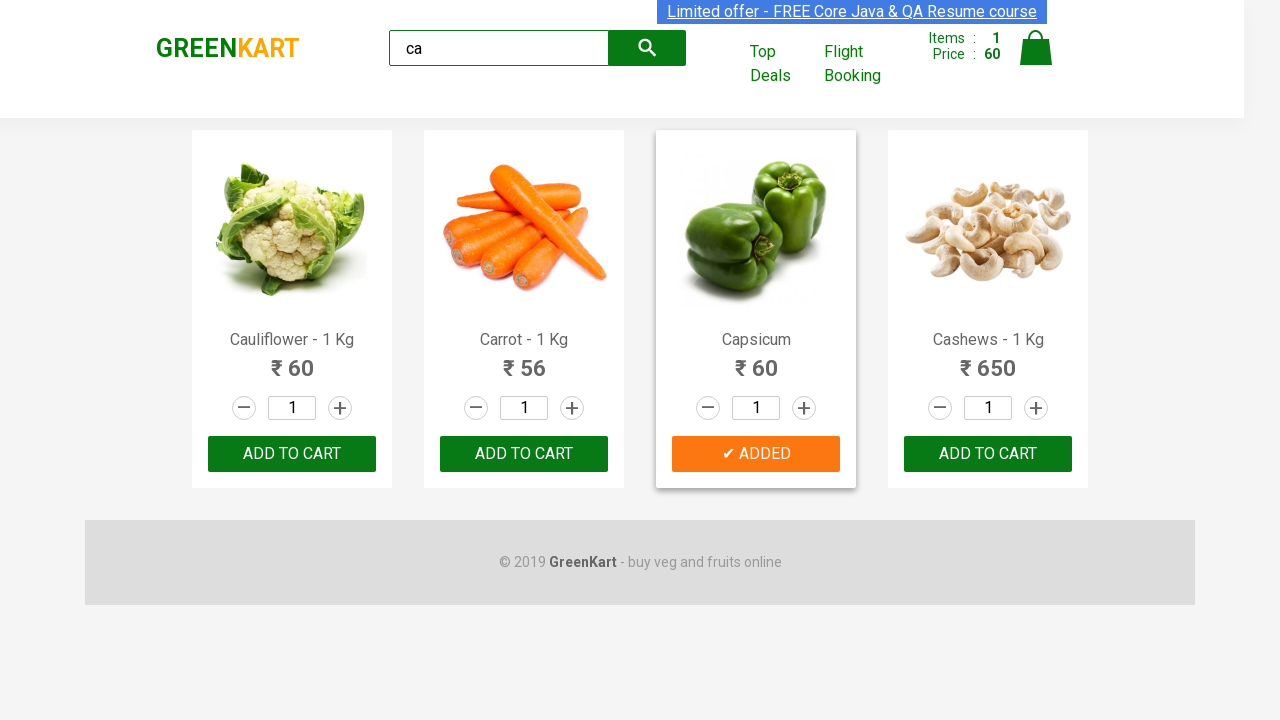